Tests opting out of A/B tests by adding an opt-out cookie after visiting the page, then refreshing to verify the opt-out worked by checking the heading text changes to "No A/B Test".

Starting URL: http://the-internet.herokuapp.com/abtest

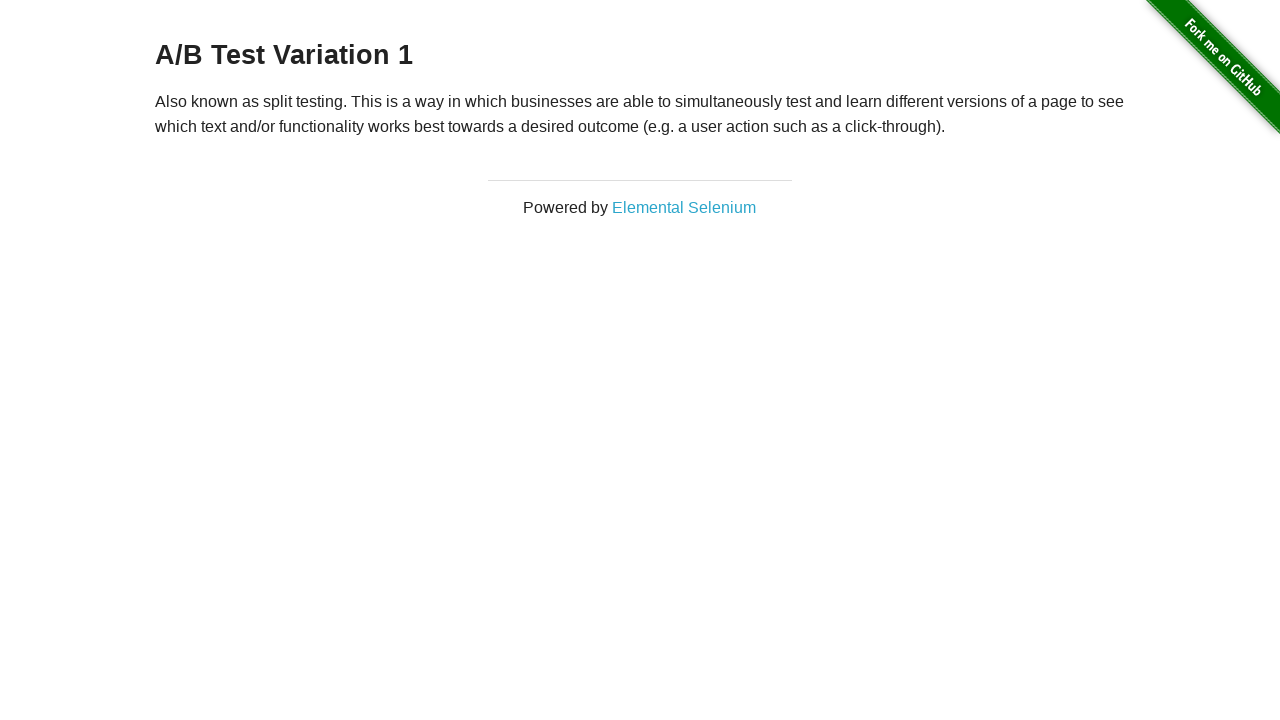

Retrieved initial heading text from page
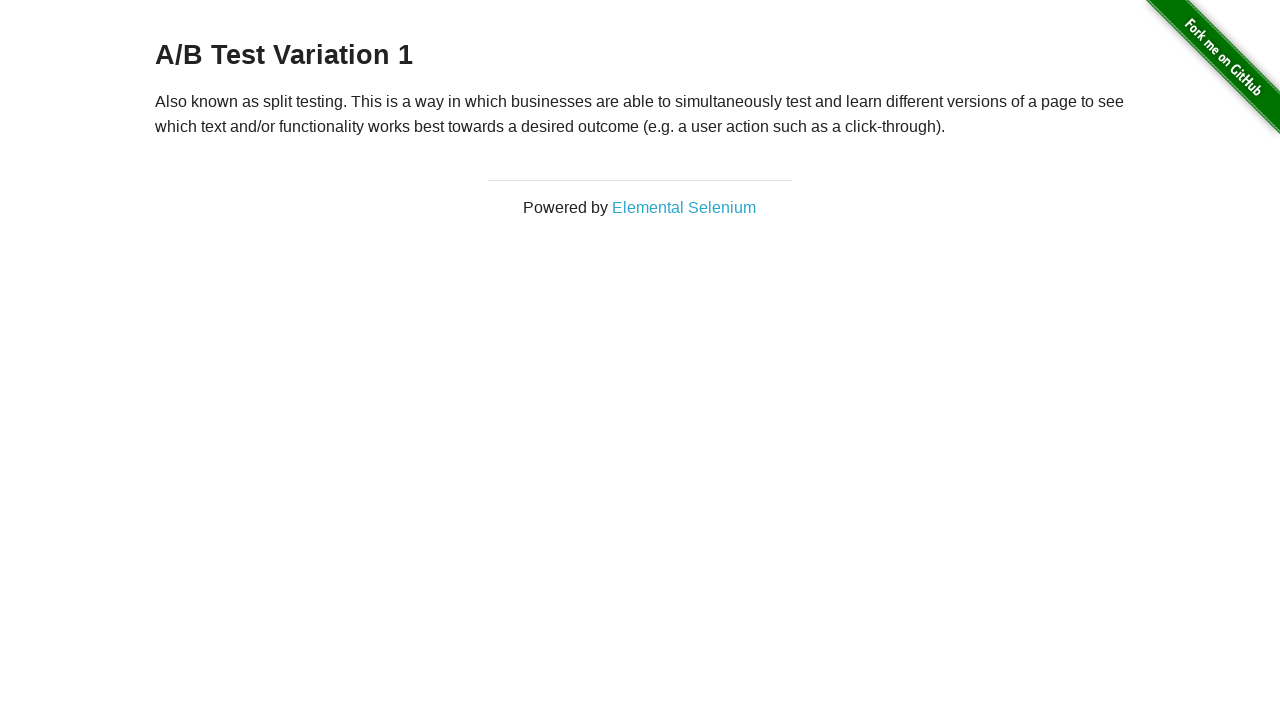

Added optimizelyOptOut cookie to opt out of A/B test
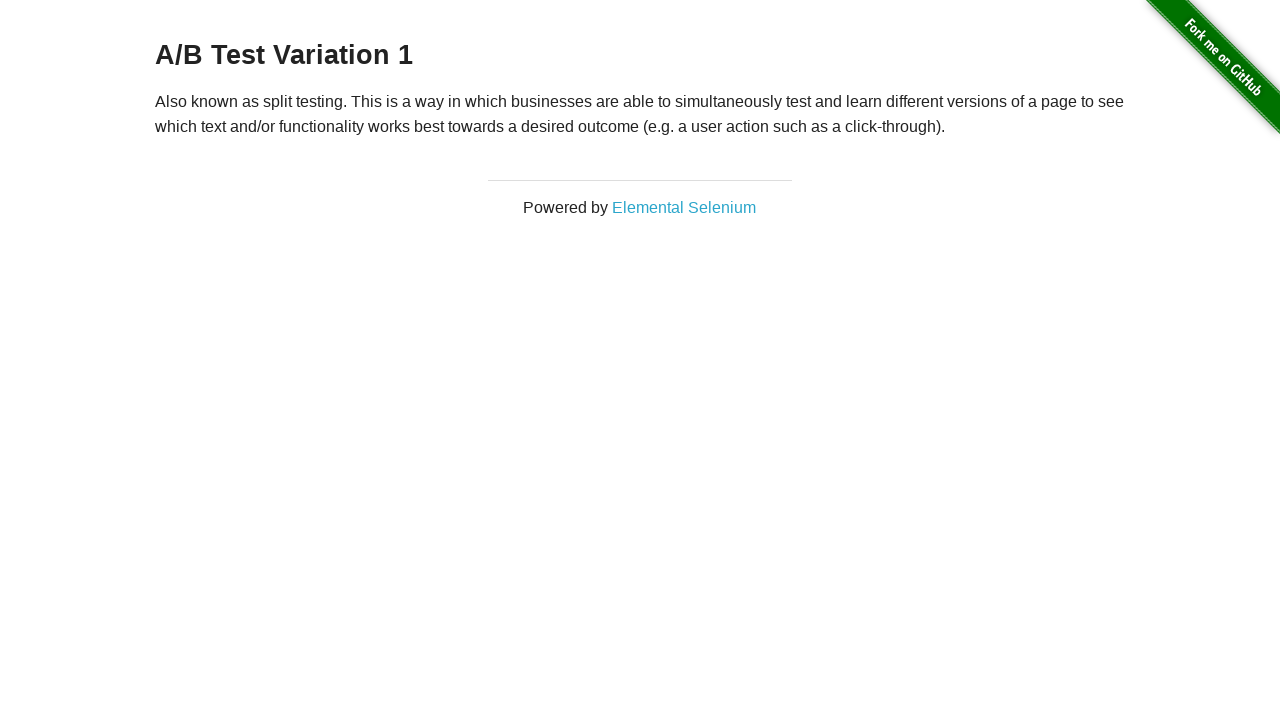

Reloaded page after adding opt-out cookie
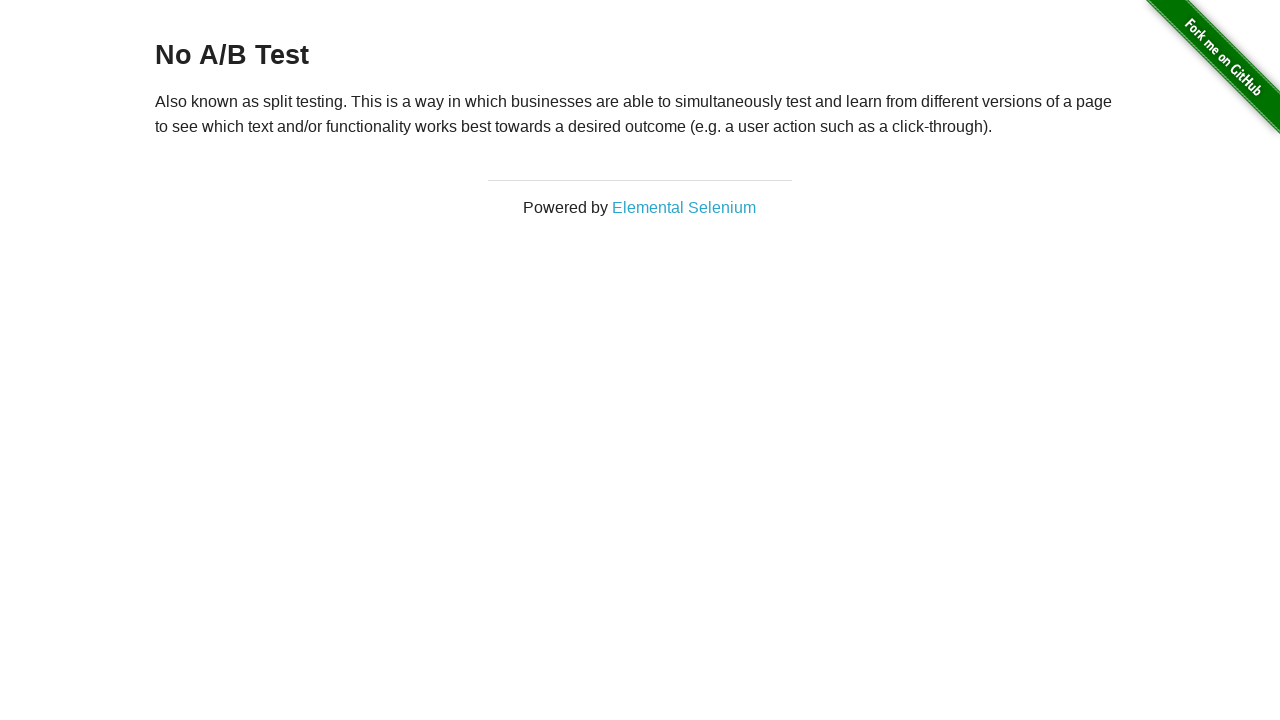

Retrieved heading text after page reload
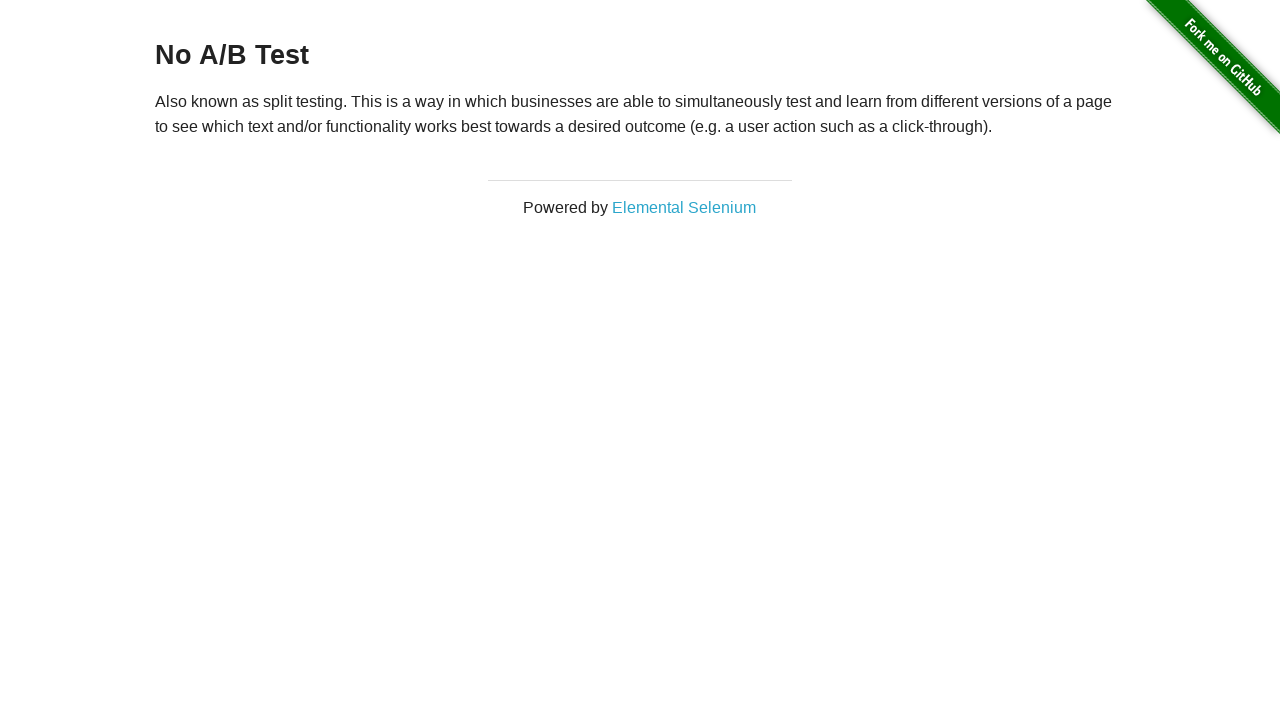

Verified heading text is 'No A/B Test', confirming opt-out was successful
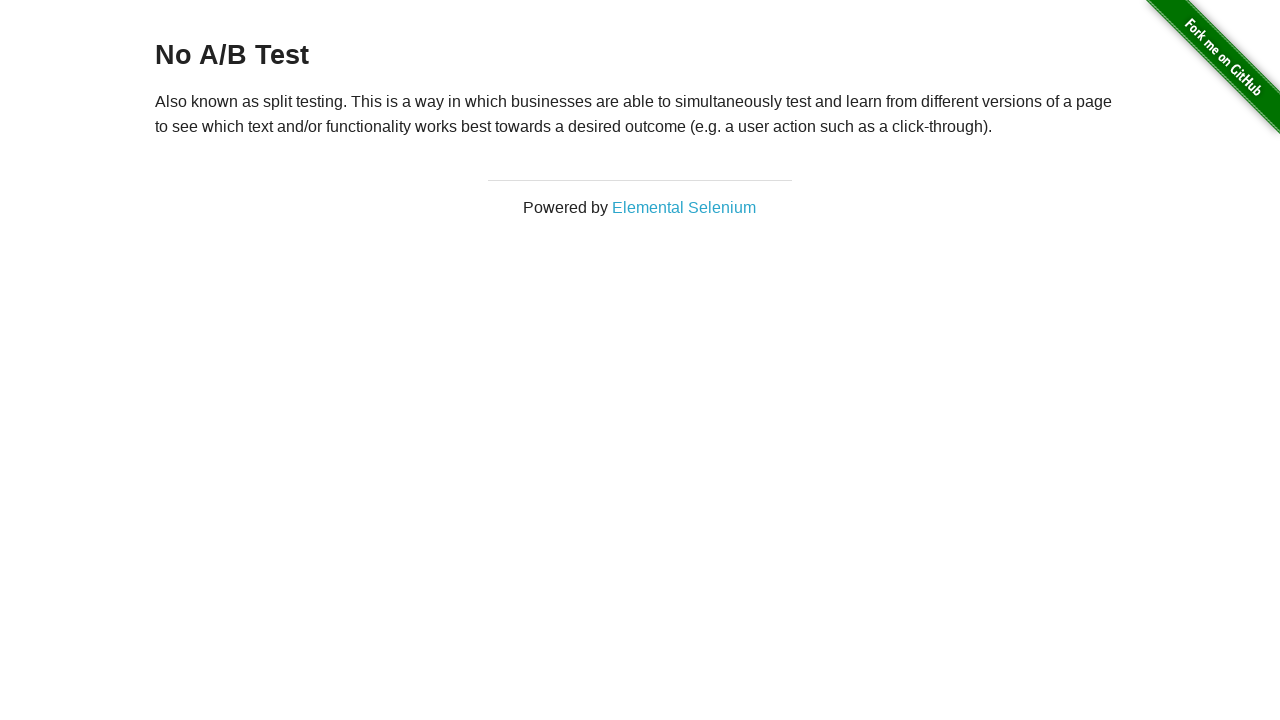

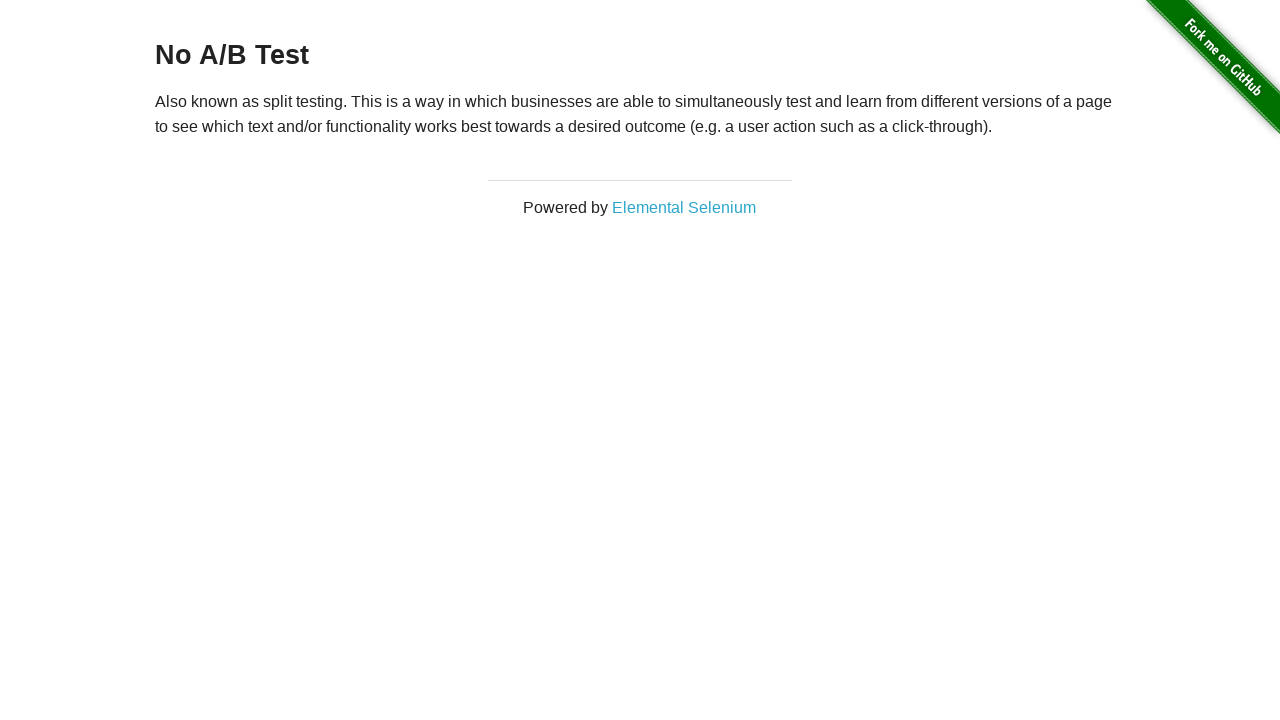